Tests enabling a disabled input field by clicking a label/checkbox and verifying the field becomes editable

Starting URL: https://selectorshub.com/xpath-practice-page/

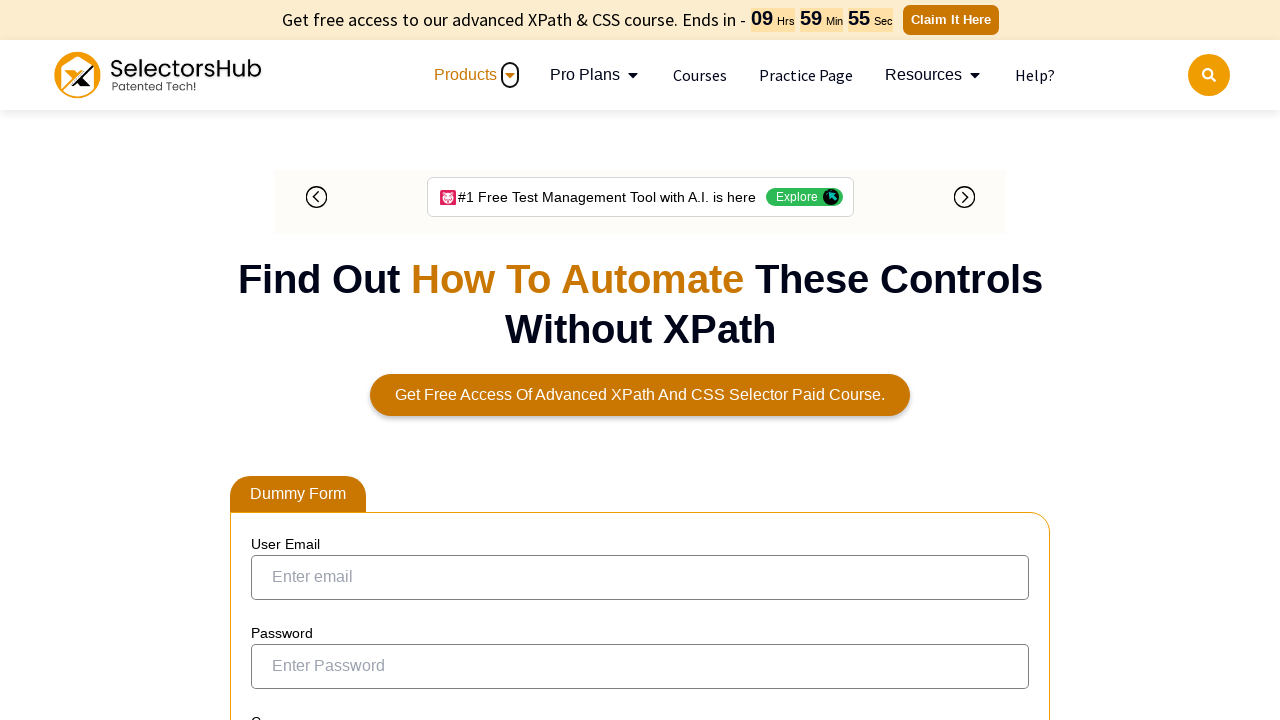

Clicked label to enable the first name input field at (396, 338) on label:has-text('Can you enter name here through automation')
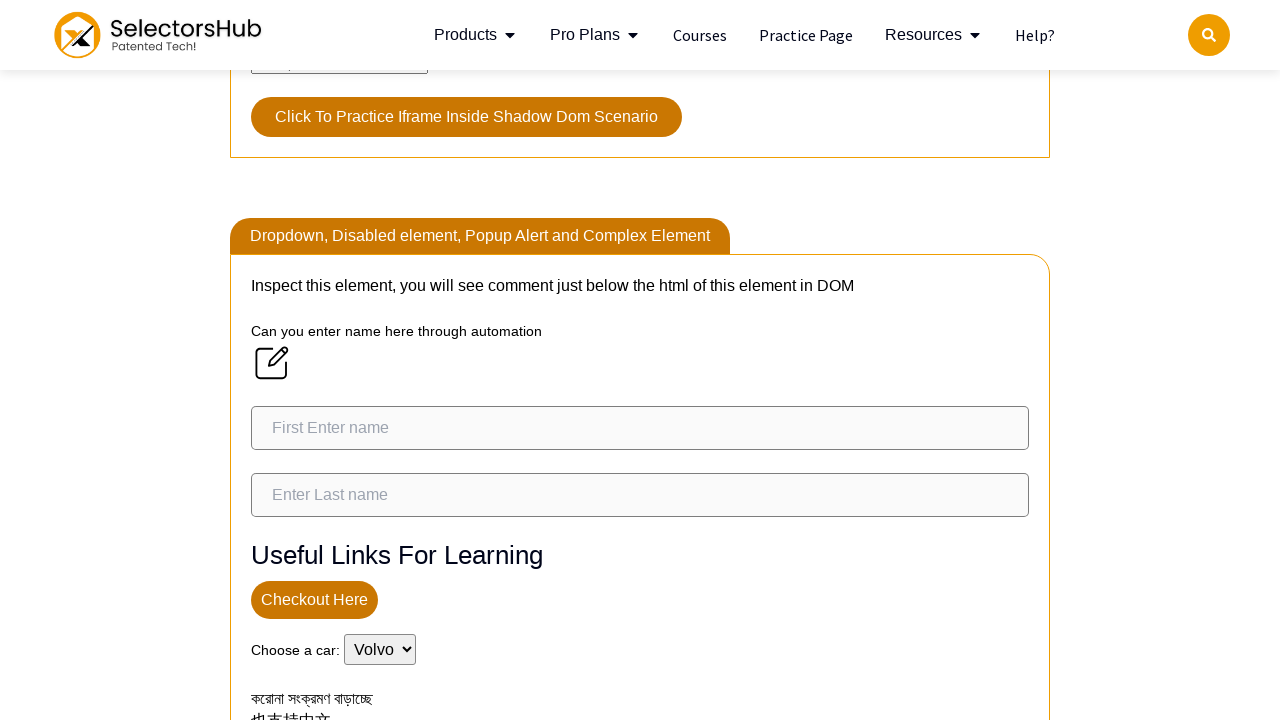

Waited 2500ms for field to become enabled
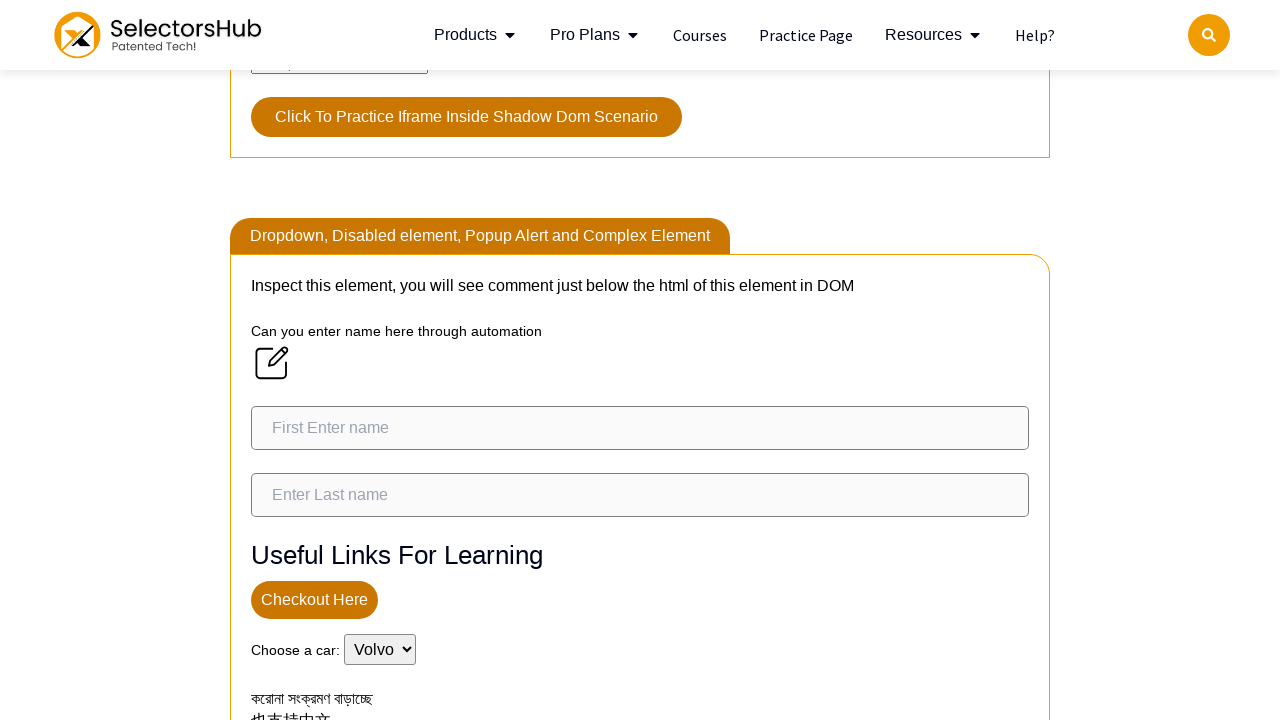

Verified first name input field is now visible and editable
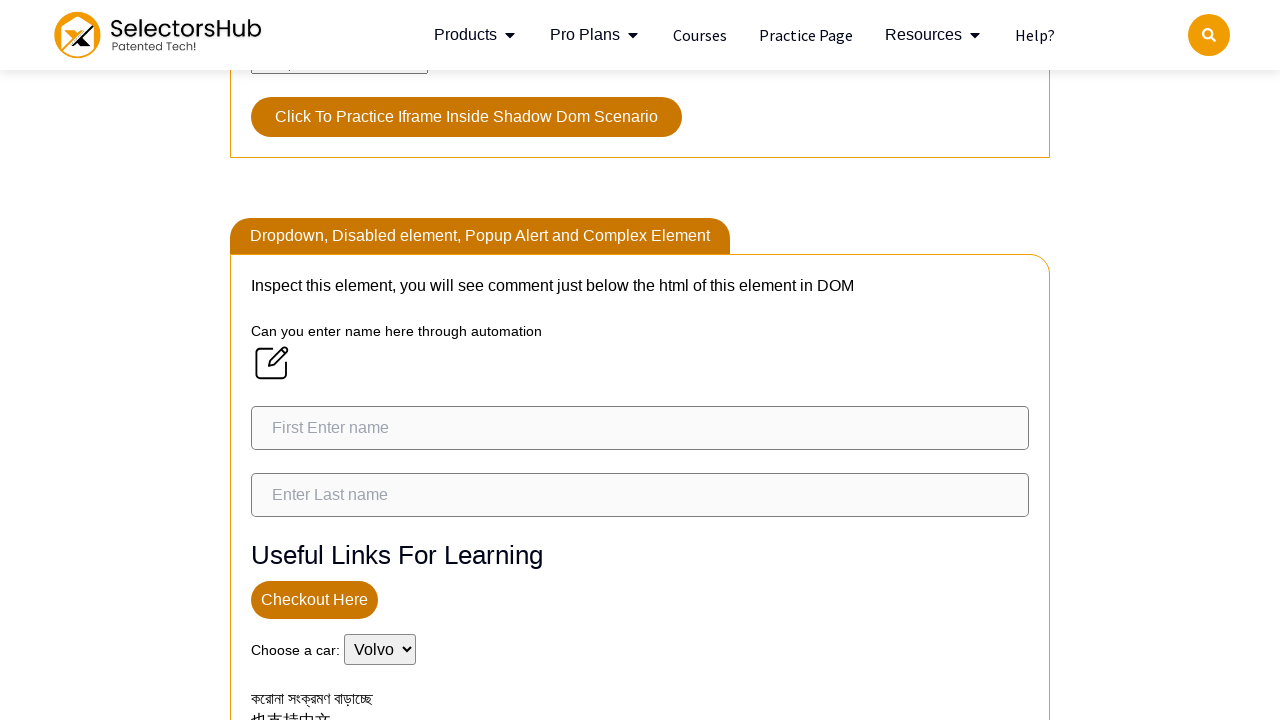

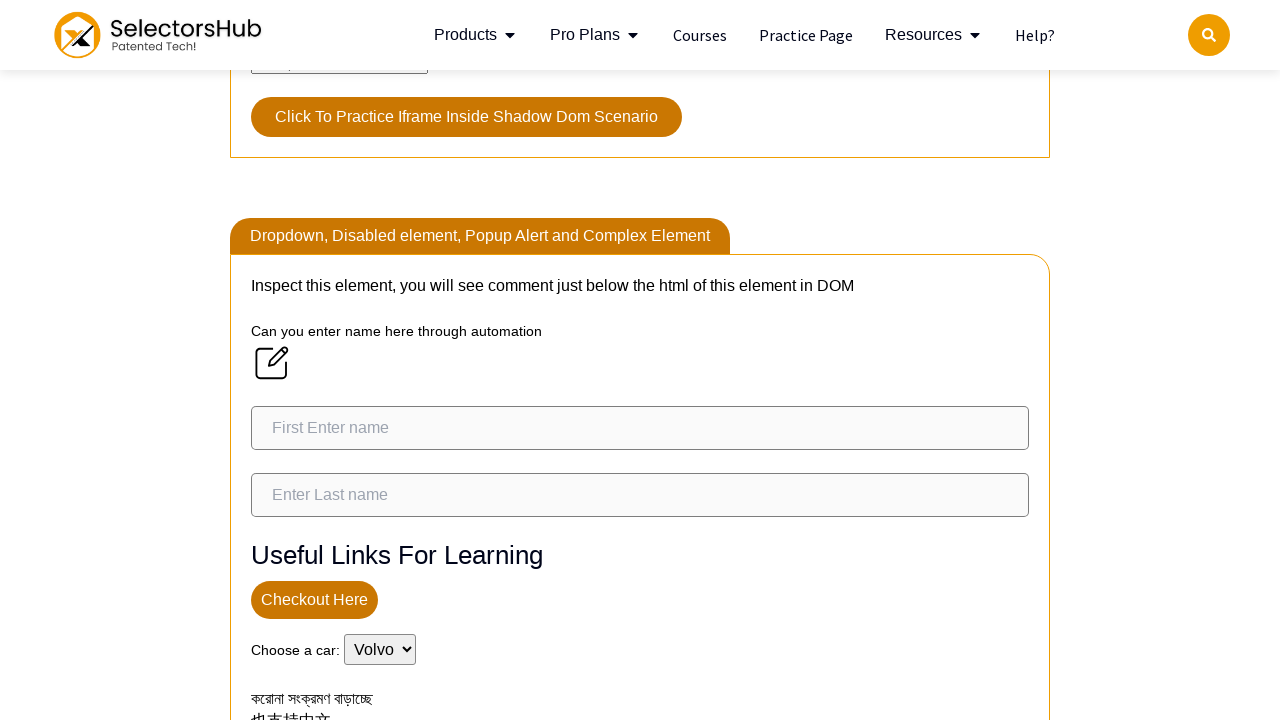